Tests the datepicker functionality by entering a date value and pressing Enter to confirm the selection

Starting URL: https://formy-project.herokuapp.com/datepicker

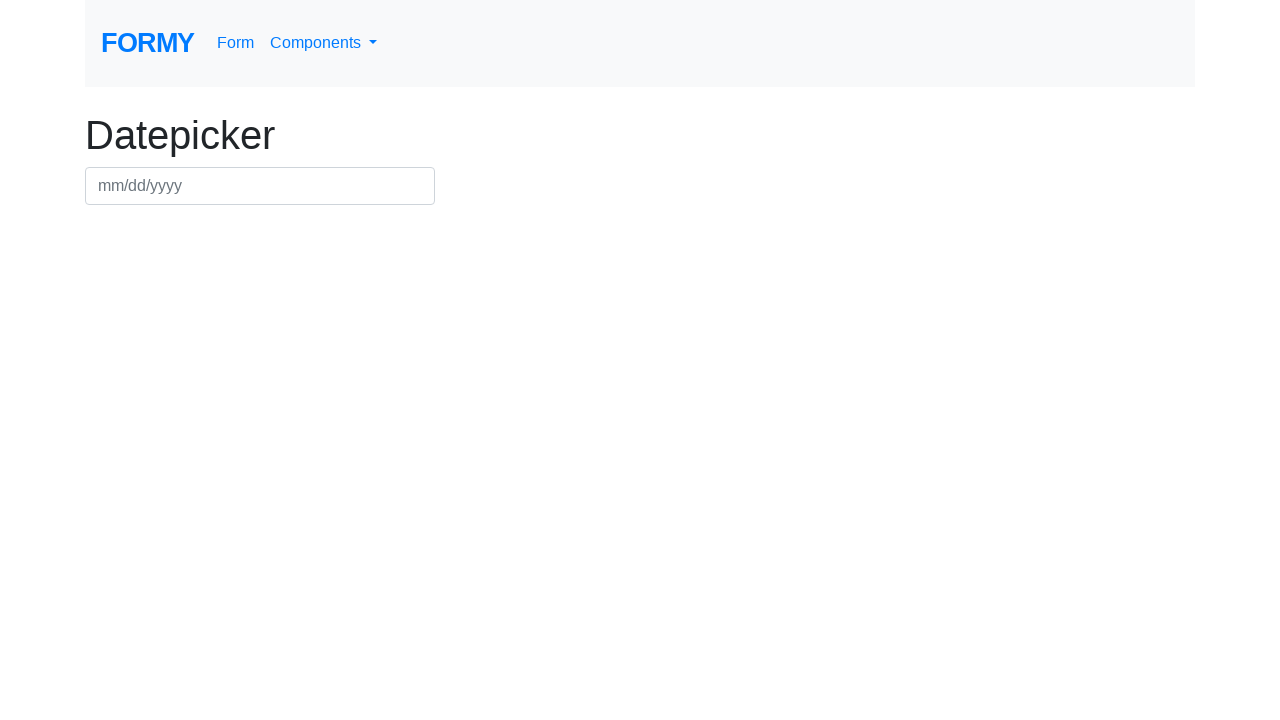

Filled datepicker field with date 07/18/2024 on #datepicker
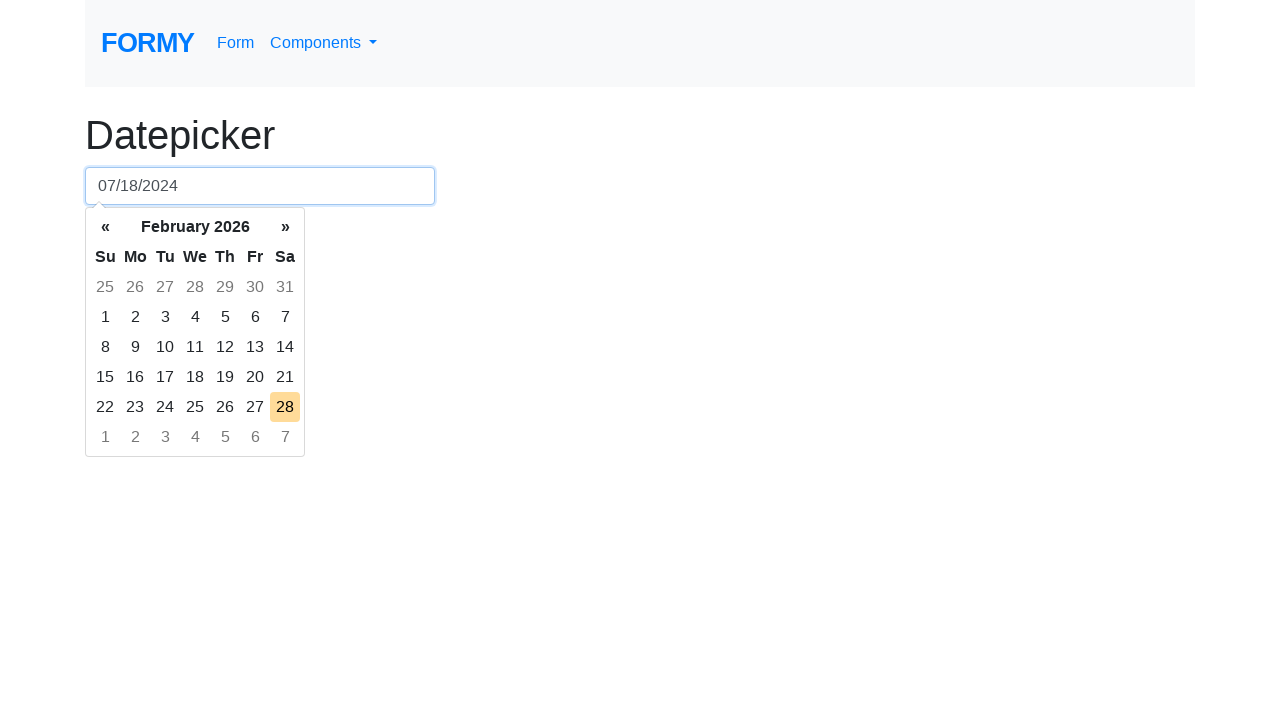

Pressed Enter to confirm date selection on #datepicker
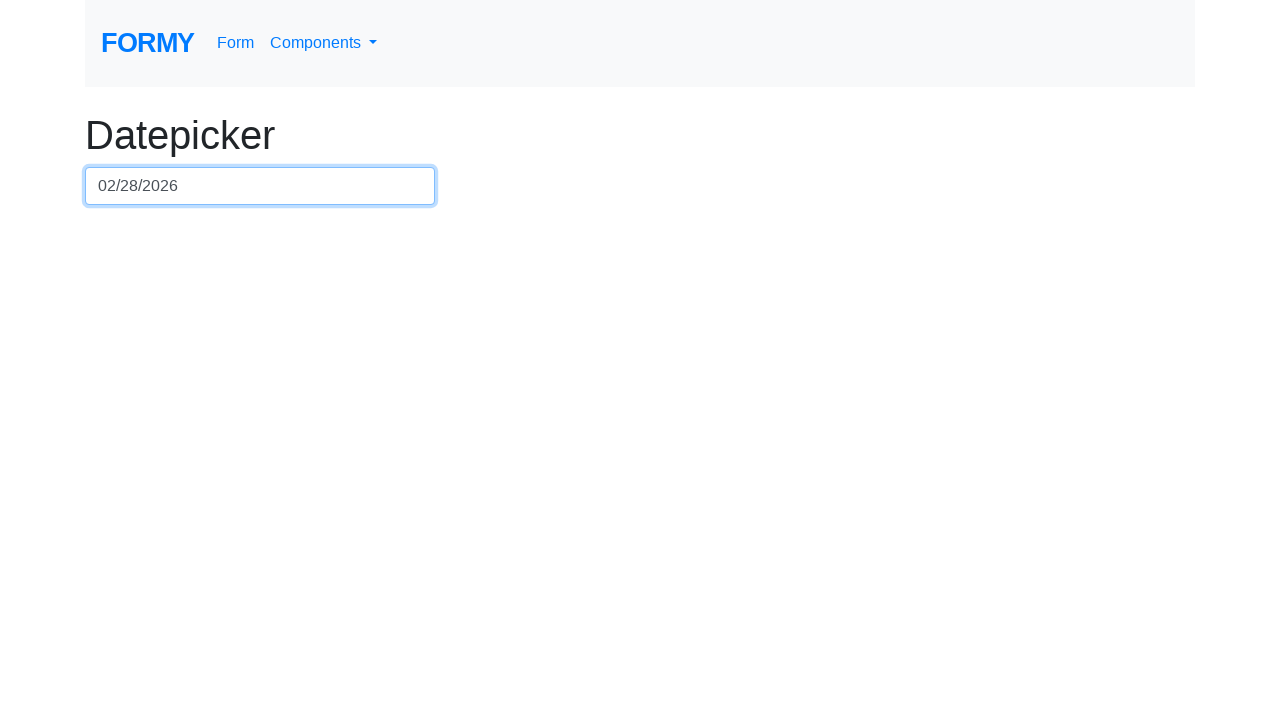

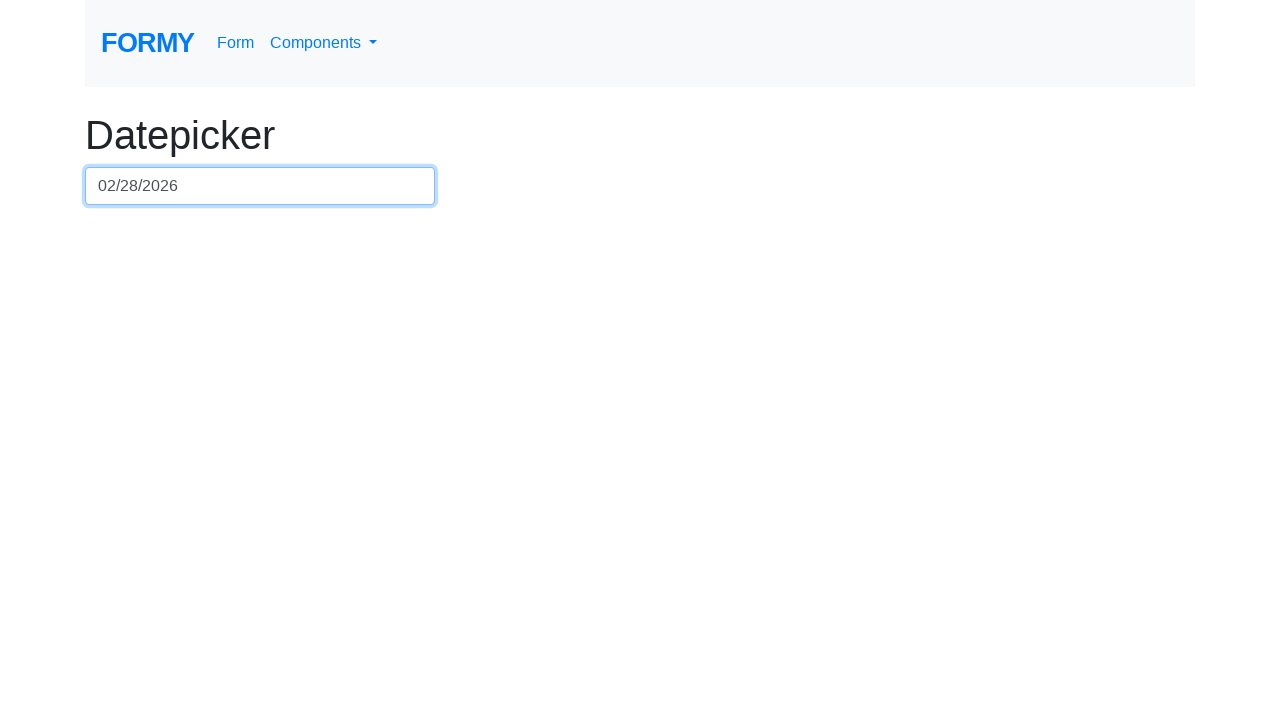